Tests dropdown selection functionality by selecting Option2 from the dropdown

Starting URL: https://the-internet.herokuapp.com/dropdown

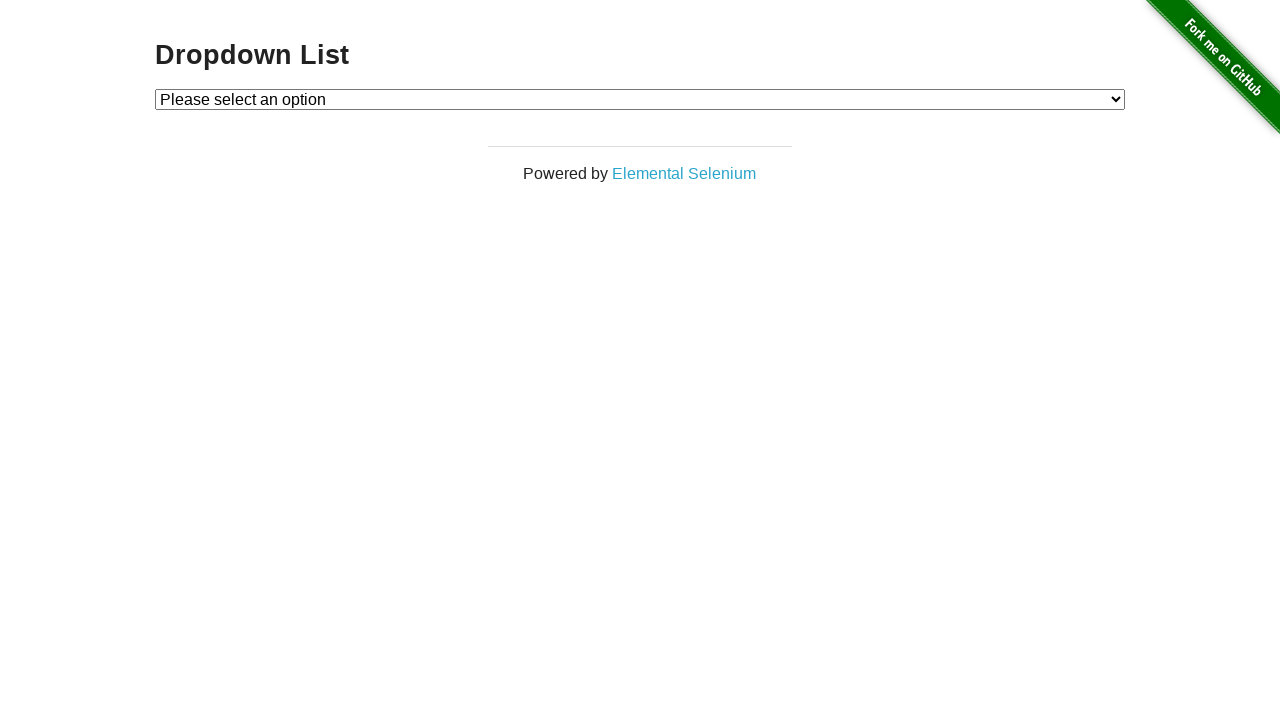

Navigated to dropdown test page
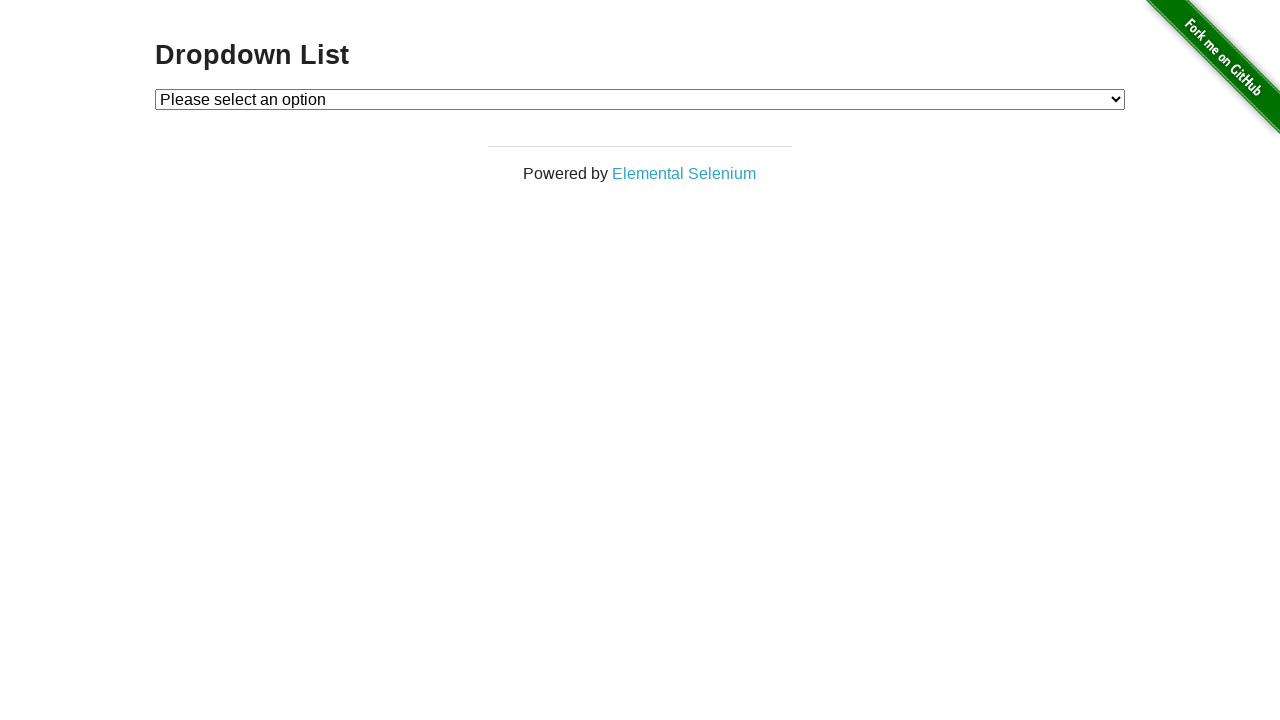

Selected Option2 from the dropdown on #dropdown
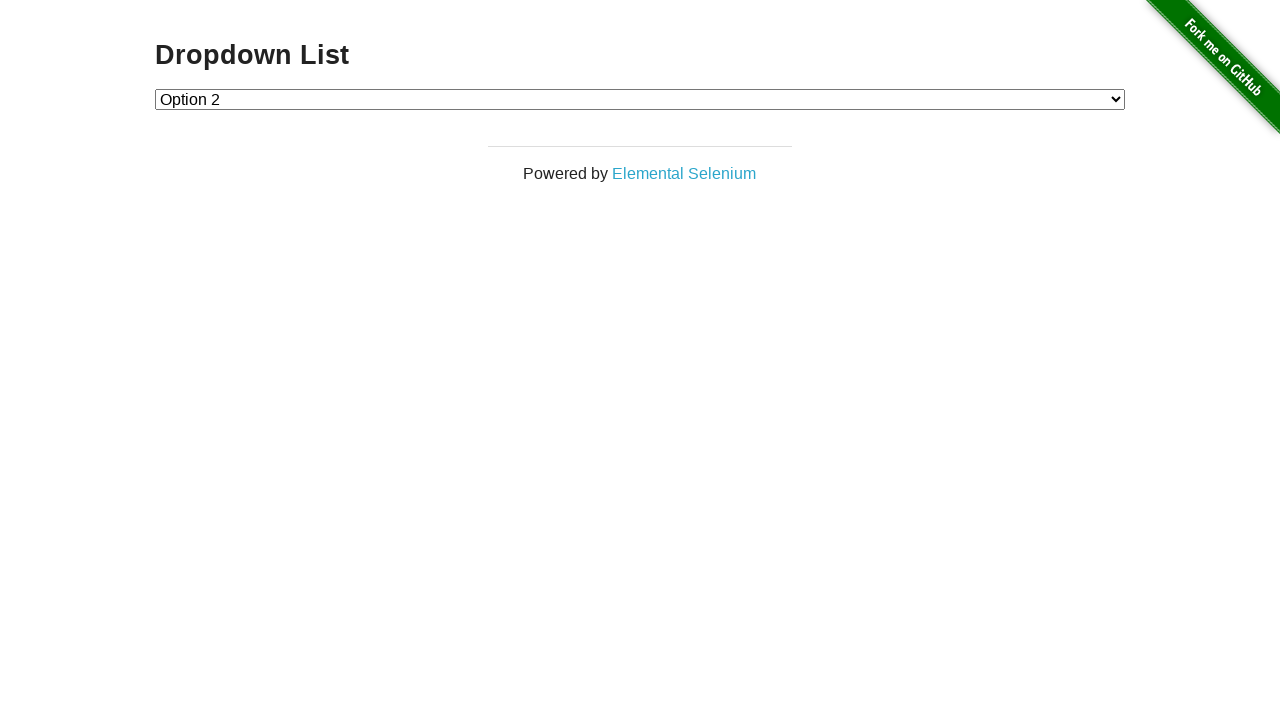

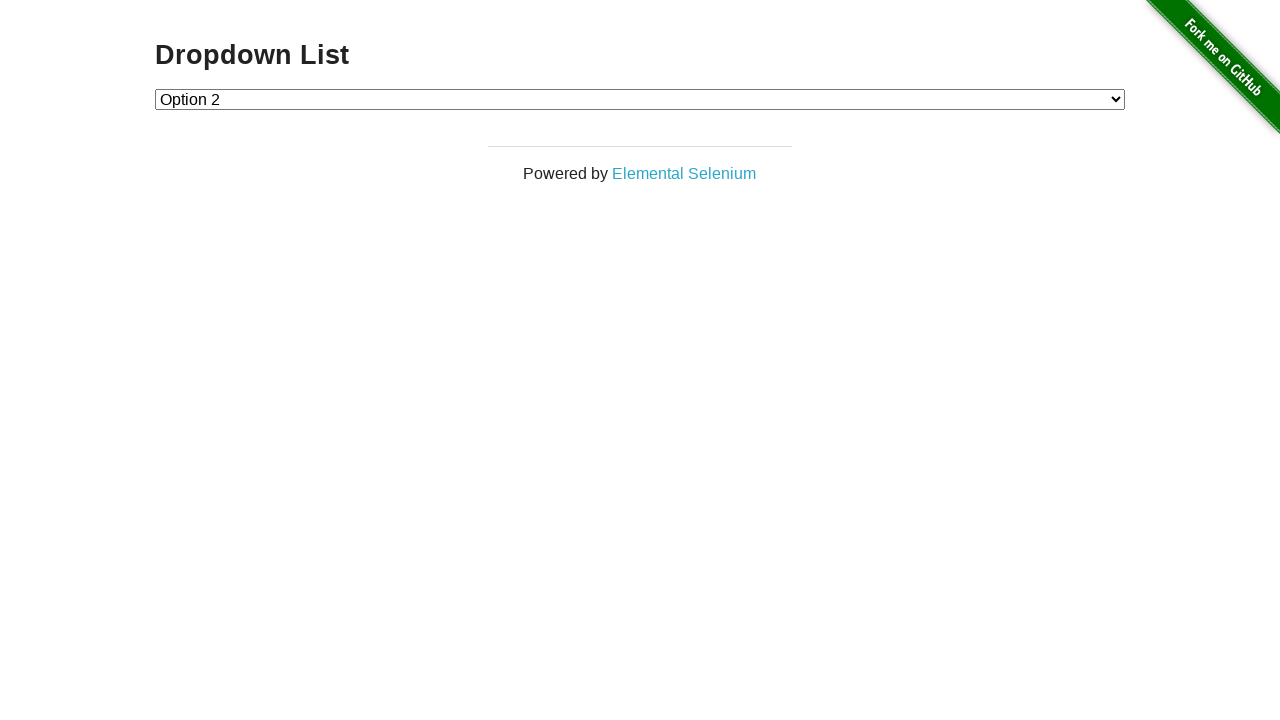